Reads post content and clicks Page One link

Starting URL: https://omayo.blogspot.com/

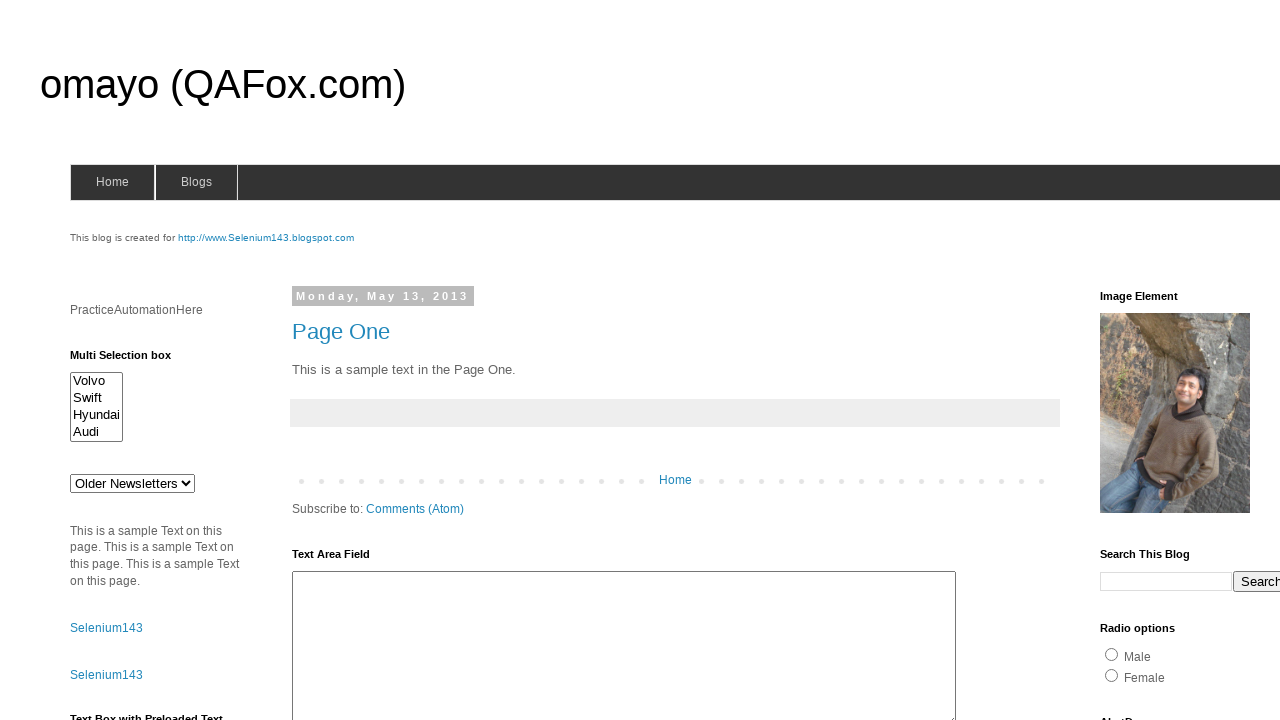

Located post content element
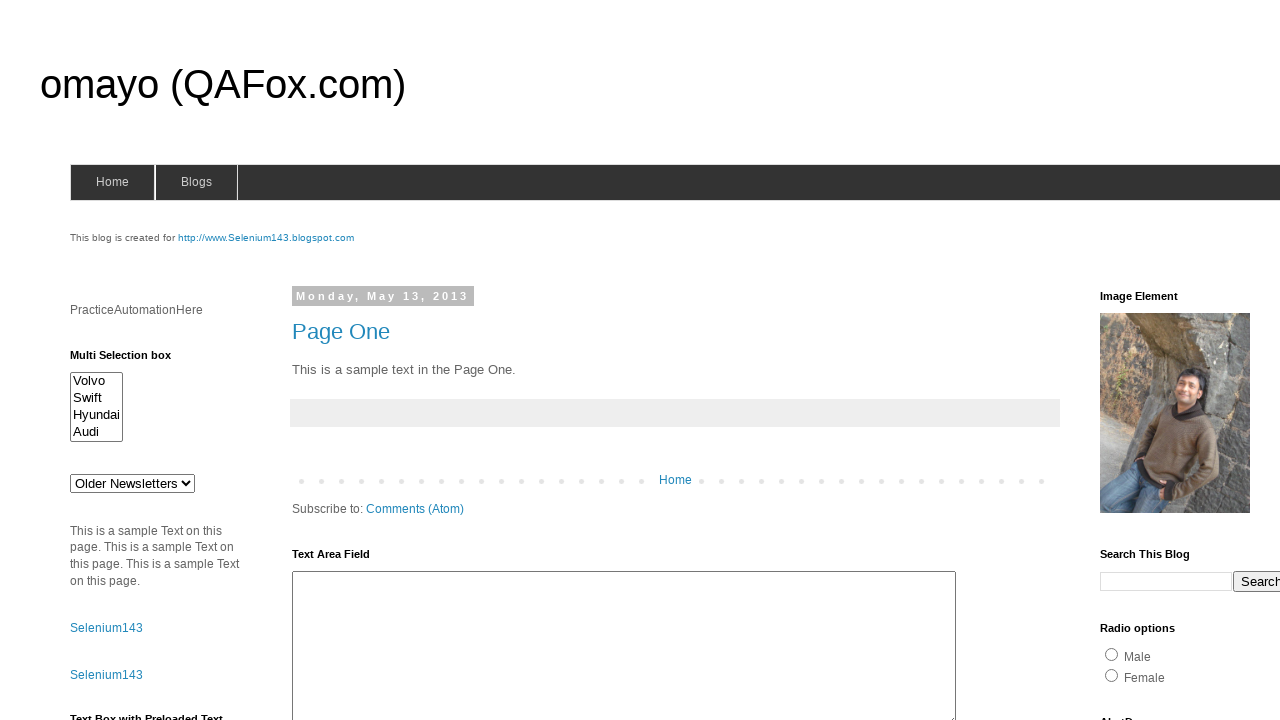

Read and printed post content
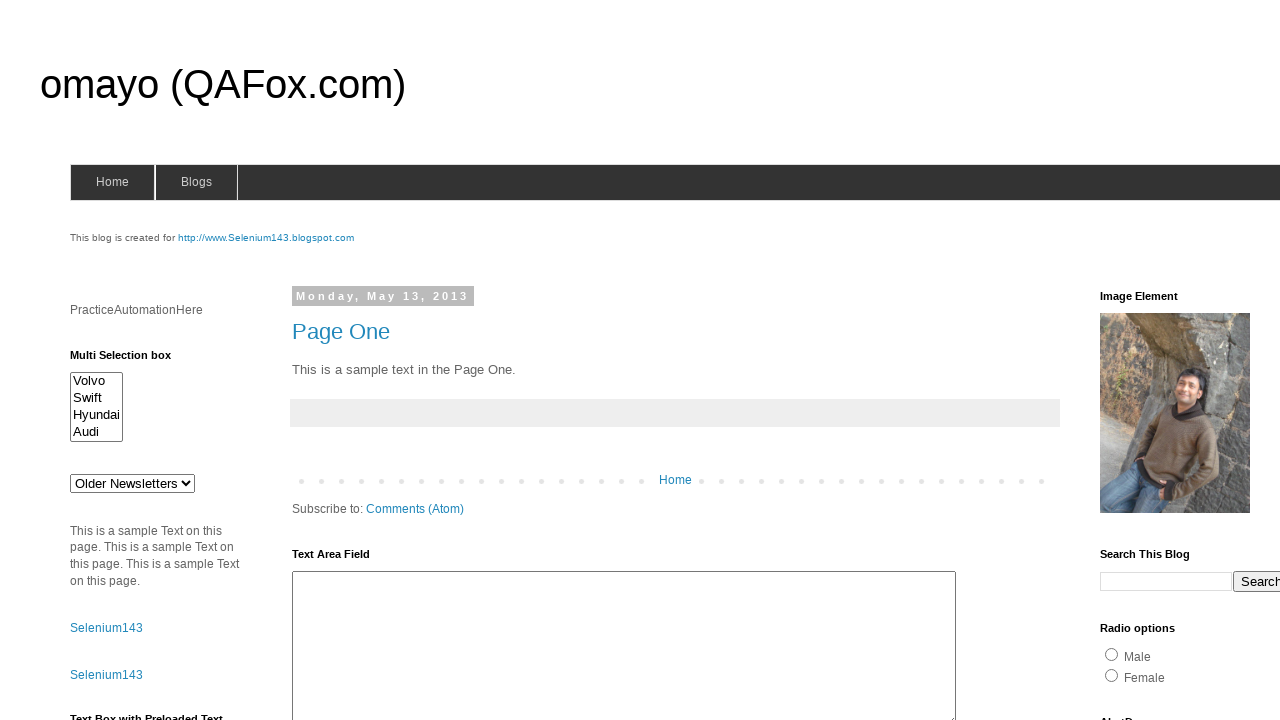

Clicked Page One link at (341, 331) on text=Page One
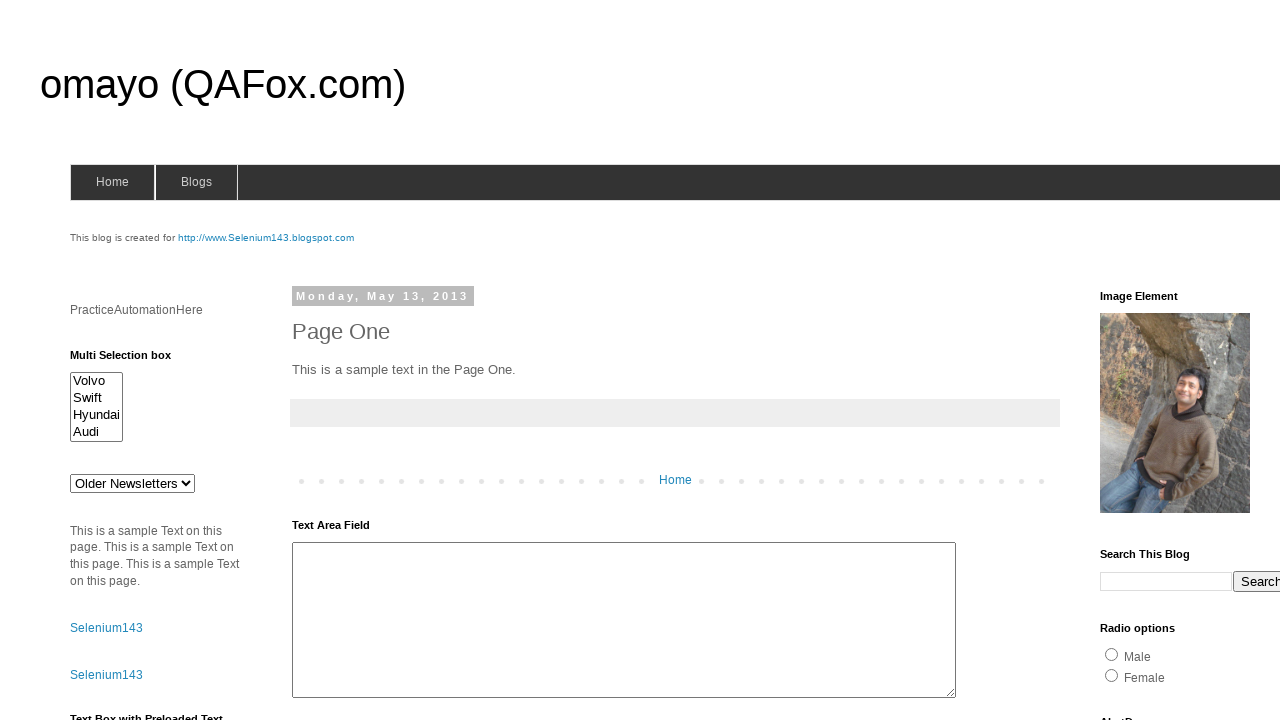

Navigated back to previous page
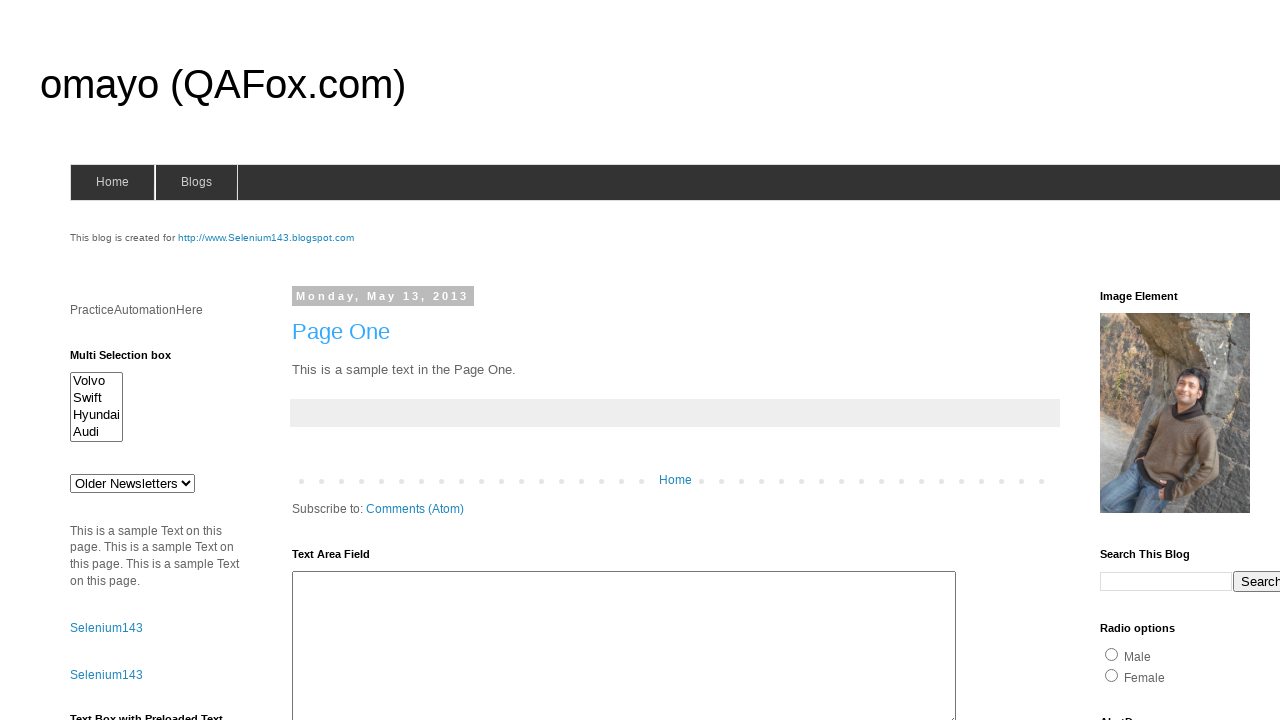

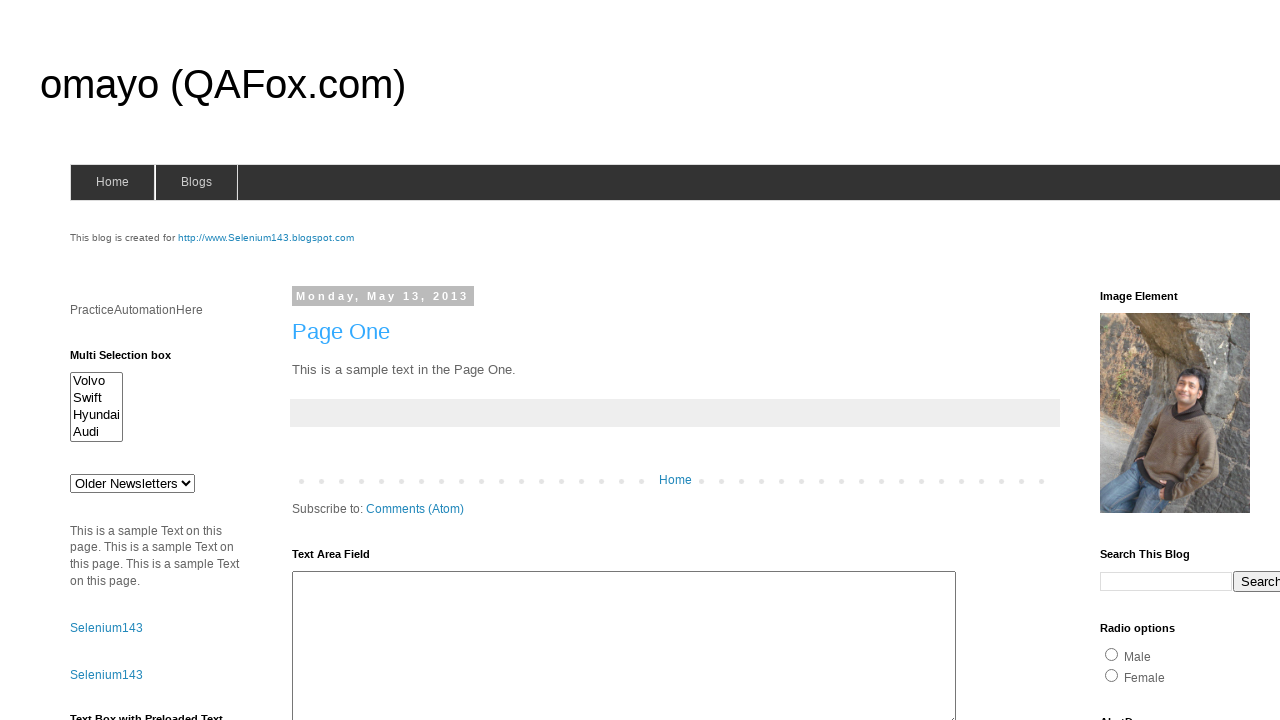